Tests that todo data persists after page reload, maintaining completed state

Starting URL: https://demo.playwright.dev/todomvc

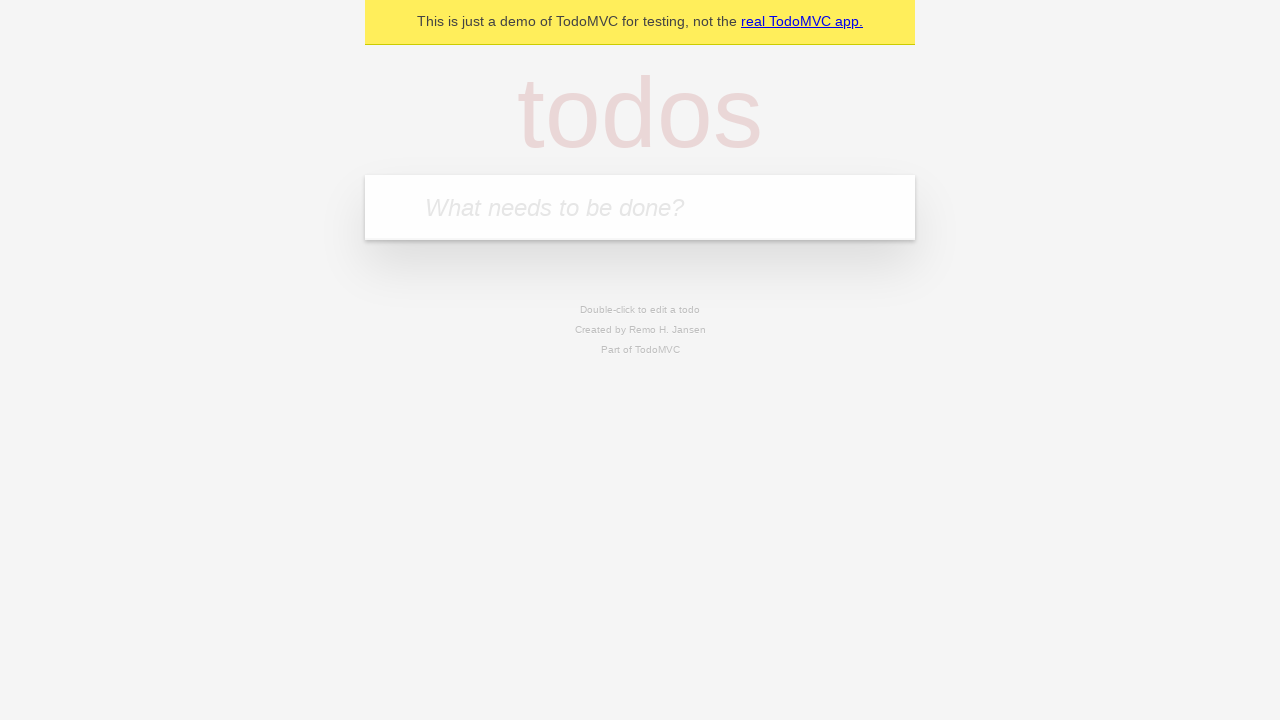

Filled todo input with 'buy some cheese' on internal:attr=[placeholder="What needs to be done?"i]
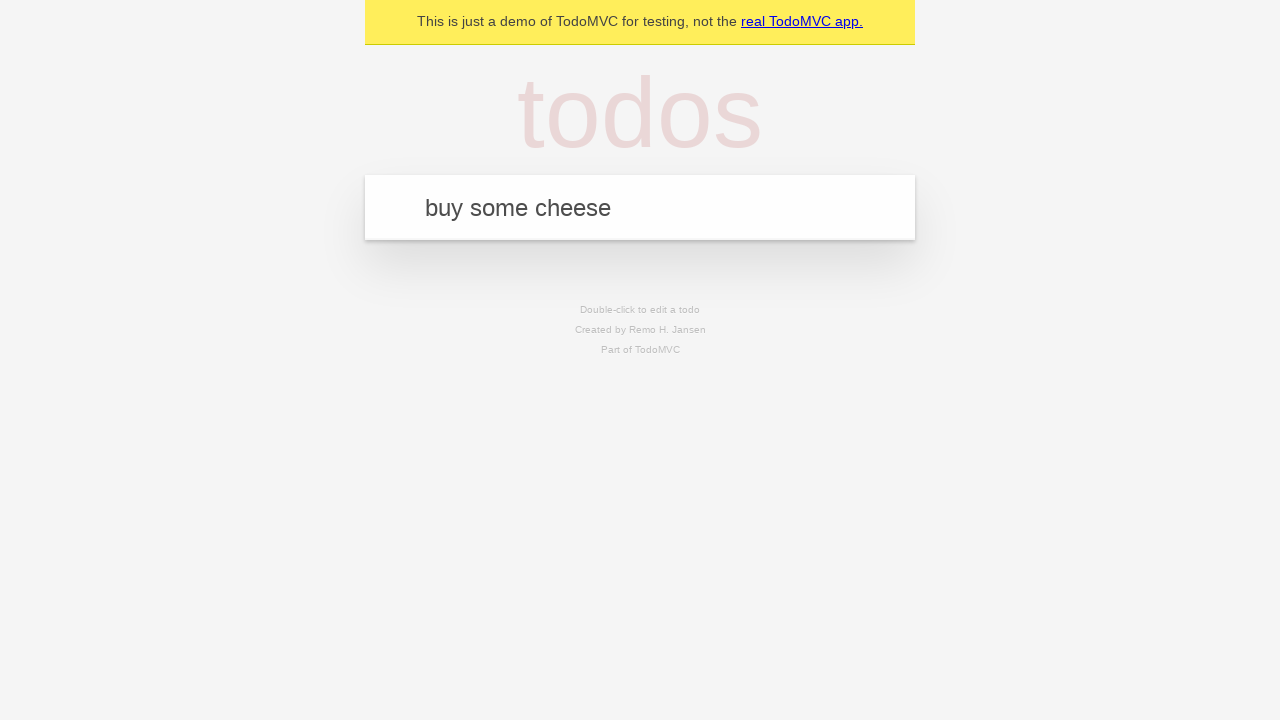

Pressed Enter to create todo 'buy some cheese' on internal:attr=[placeholder="What needs to be done?"i]
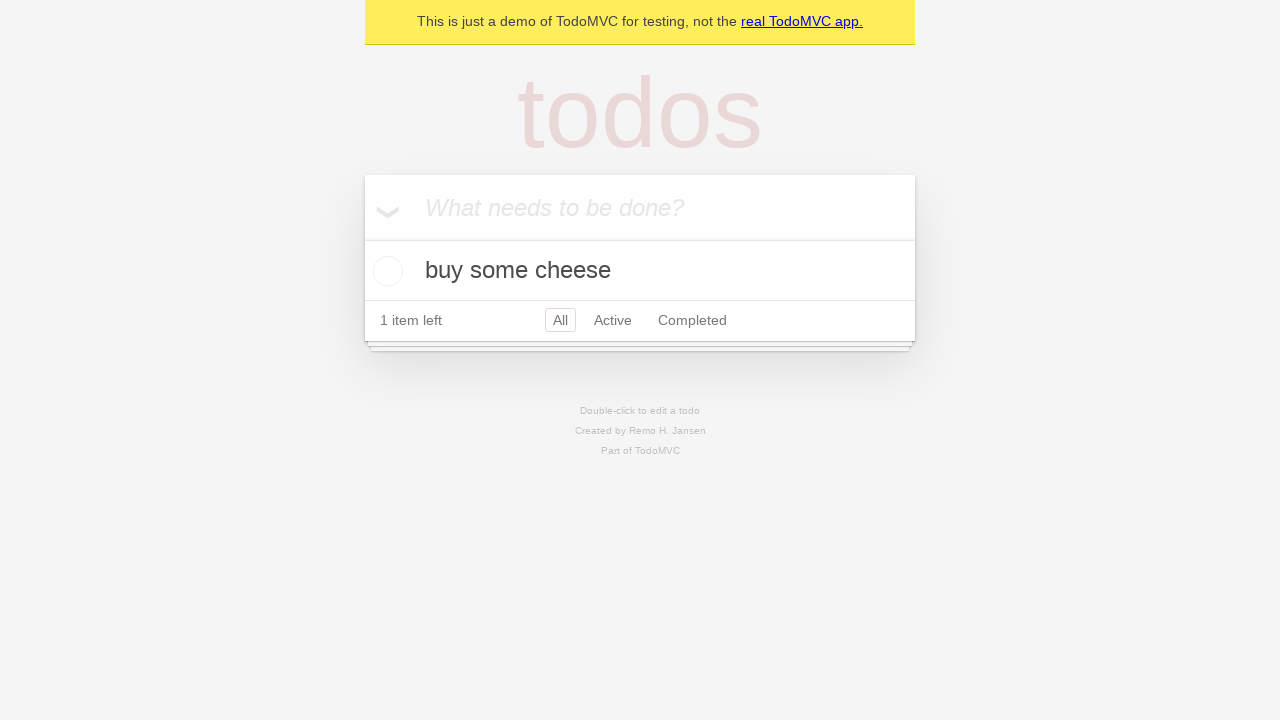

Filled todo input with 'feed the cat' on internal:attr=[placeholder="What needs to be done?"i]
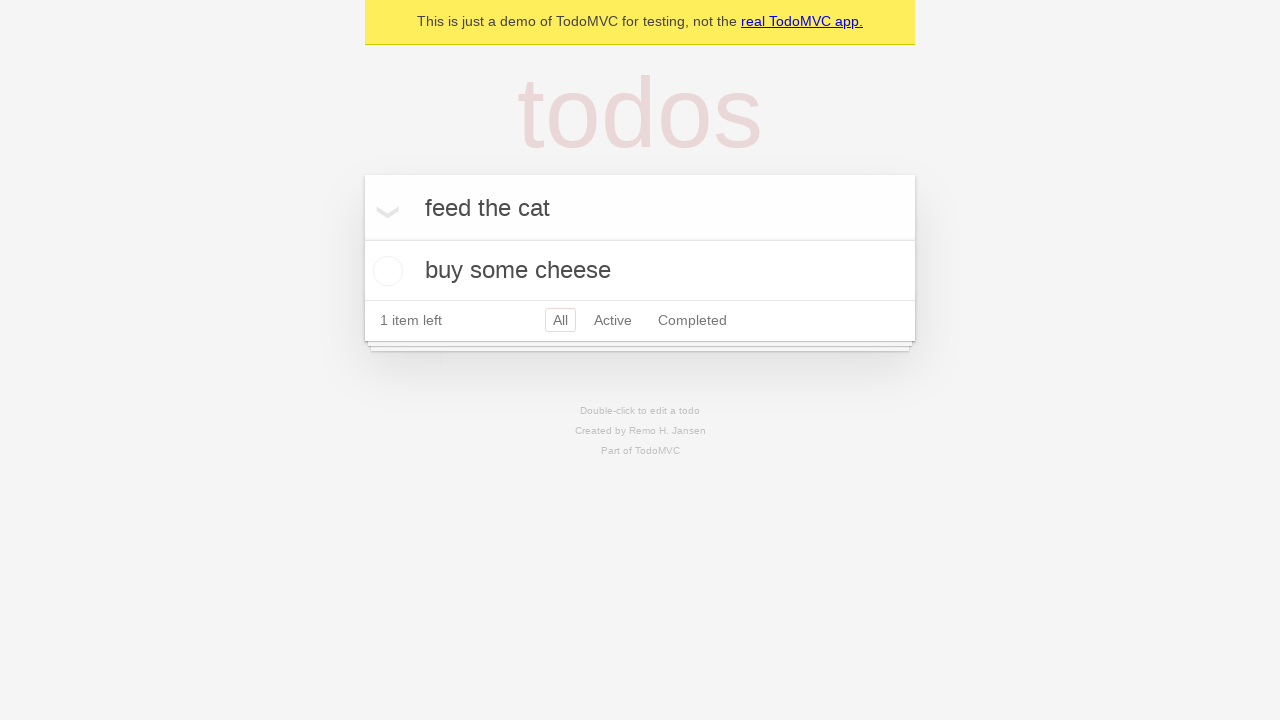

Pressed Enter to create todo 'feed the cat' on internal:attr=[placeholder="What needs to be done?"i]
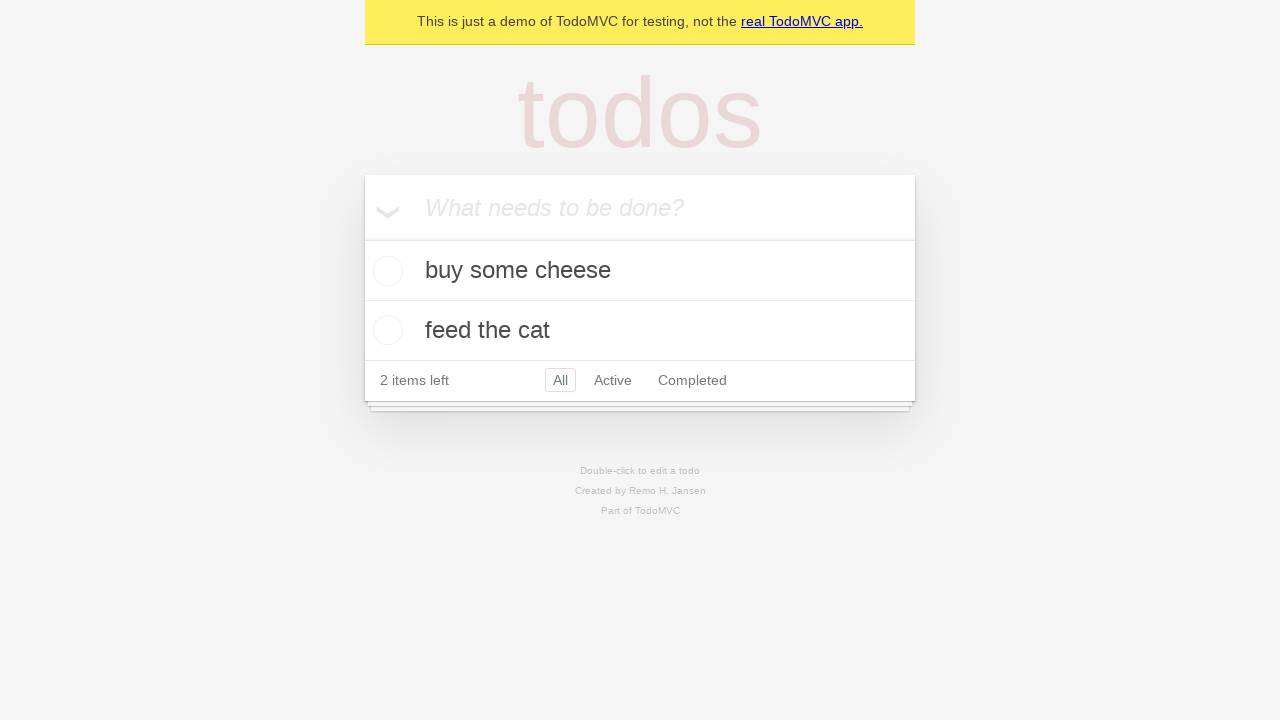

Waited for 2 todo items to appear
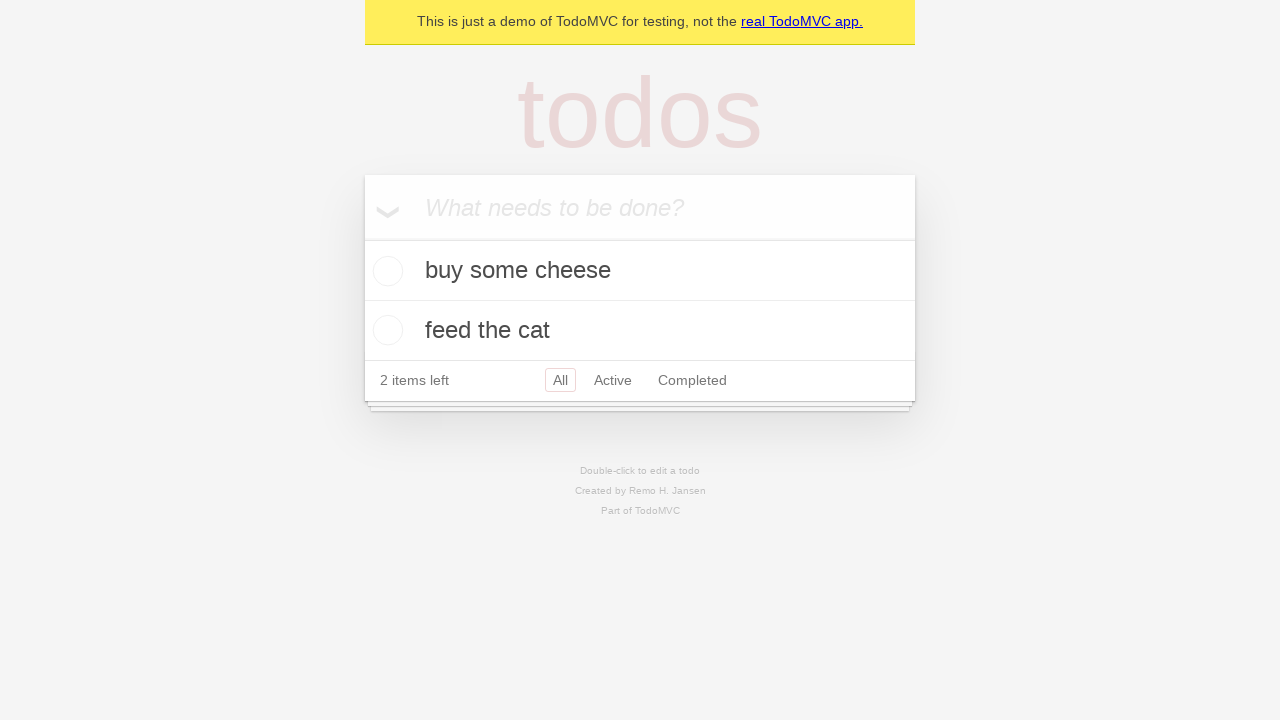

Retrieved all todo items
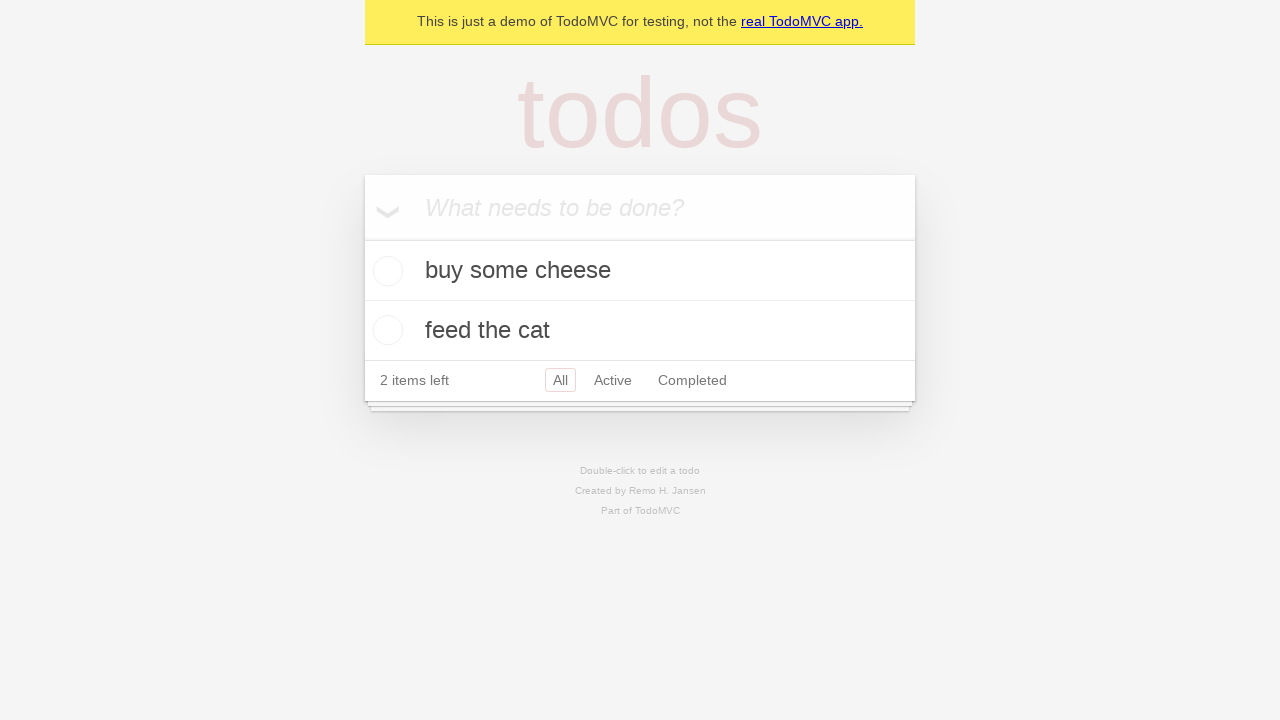

Retrieved checkbox for first todo item
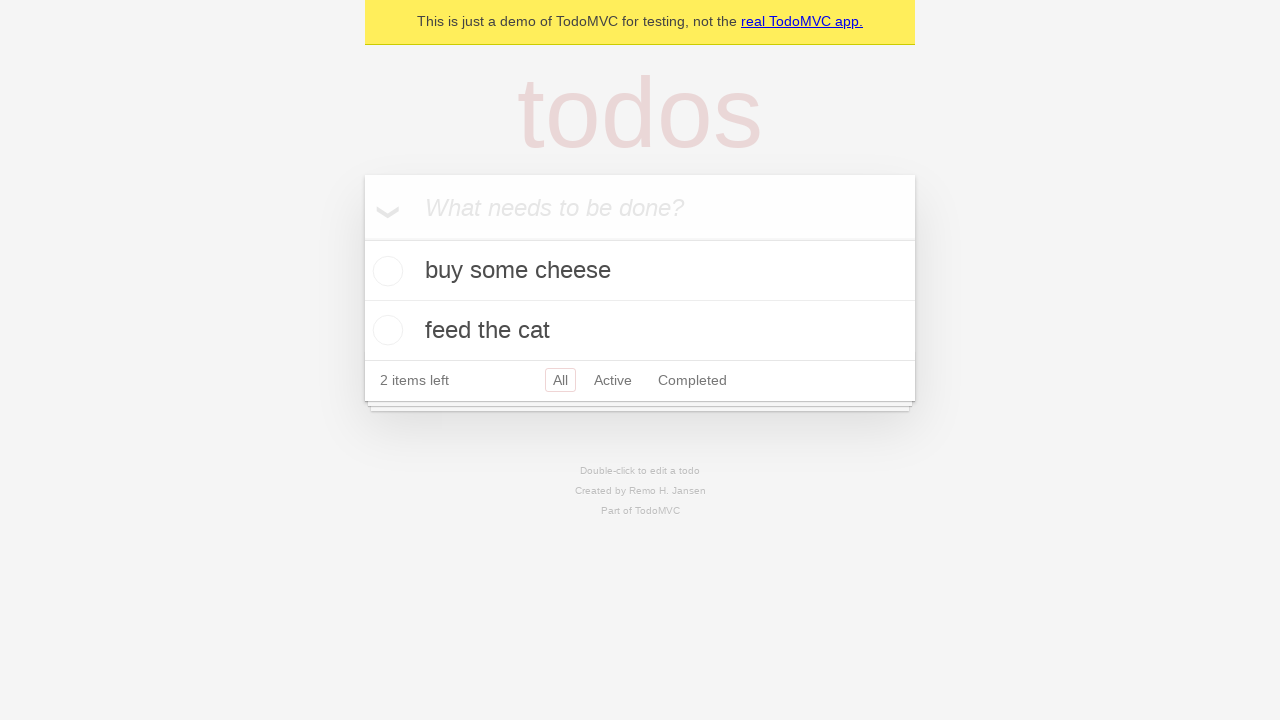

Checked the first todo item at (385, 271) on internal:testid=[data-testid="todo-item"s] >> nth=0 >> internal:role=checkbox
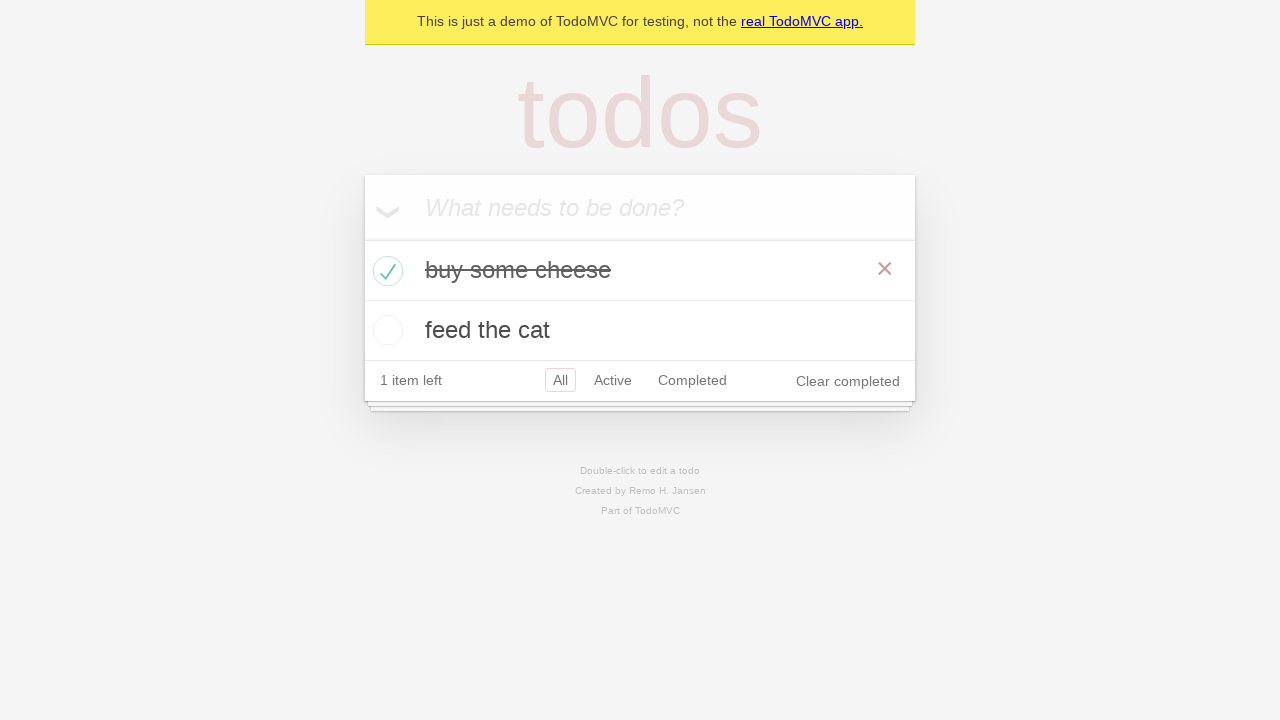

Reloaded the page
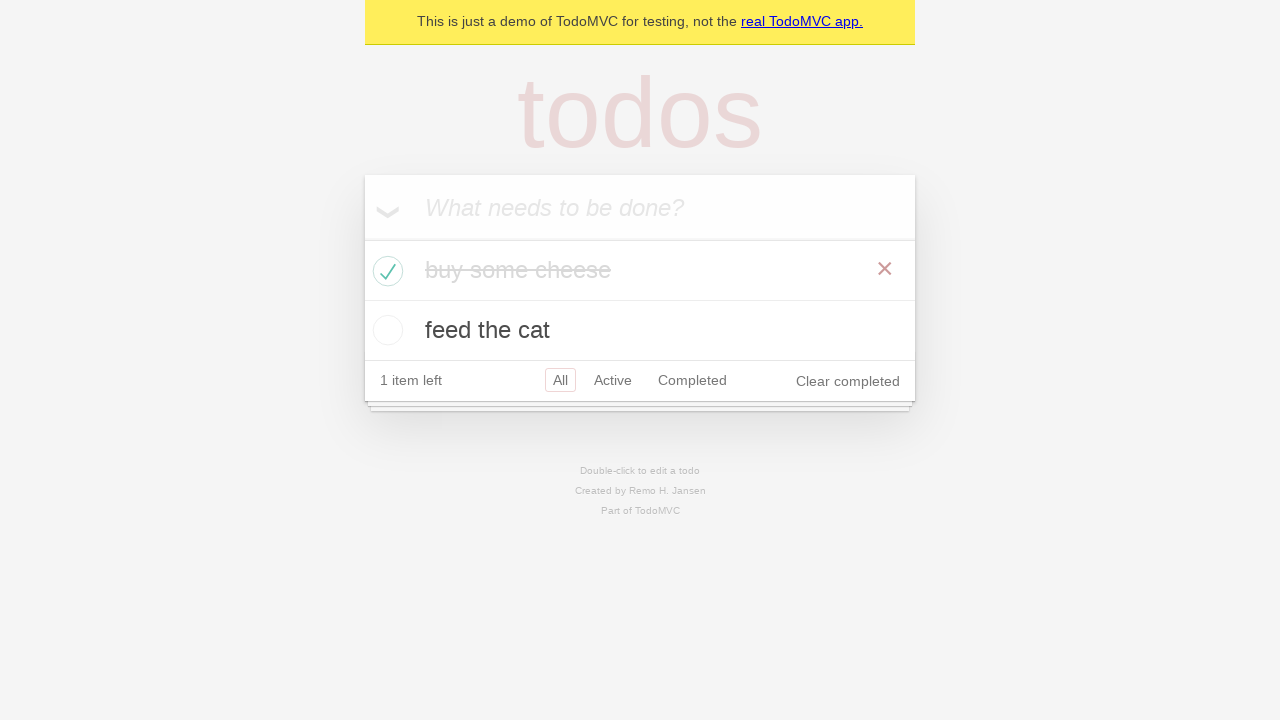

Waited for 2 todo items to load after page reload
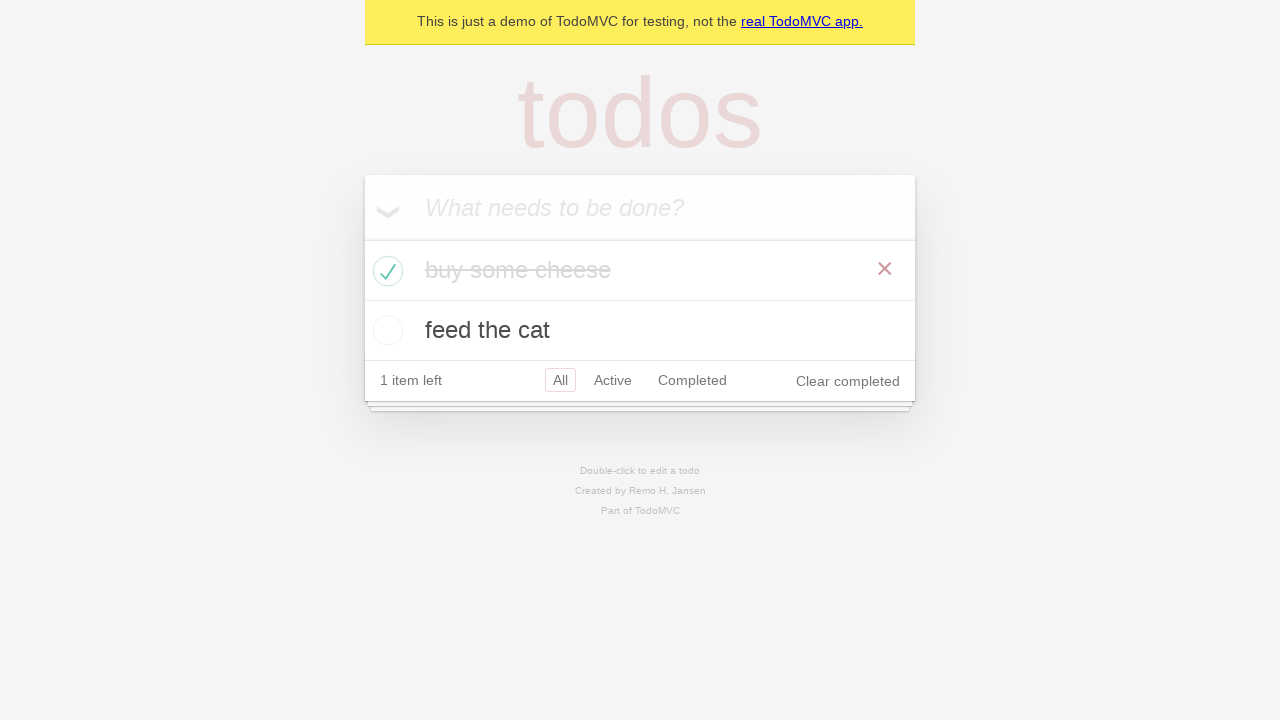

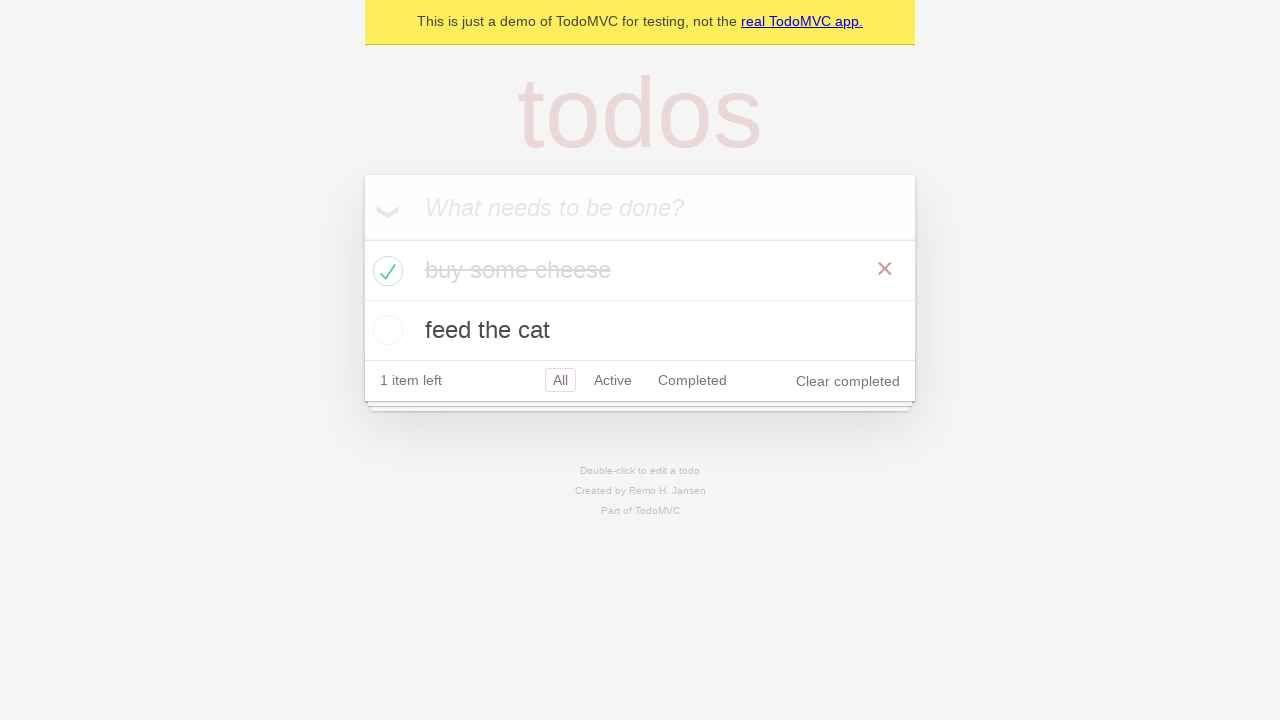